Navigates to Manulife Canada personal page and verifies the page loads by checking the page title

Starting URL: https://www.manulife.ca/personal.html

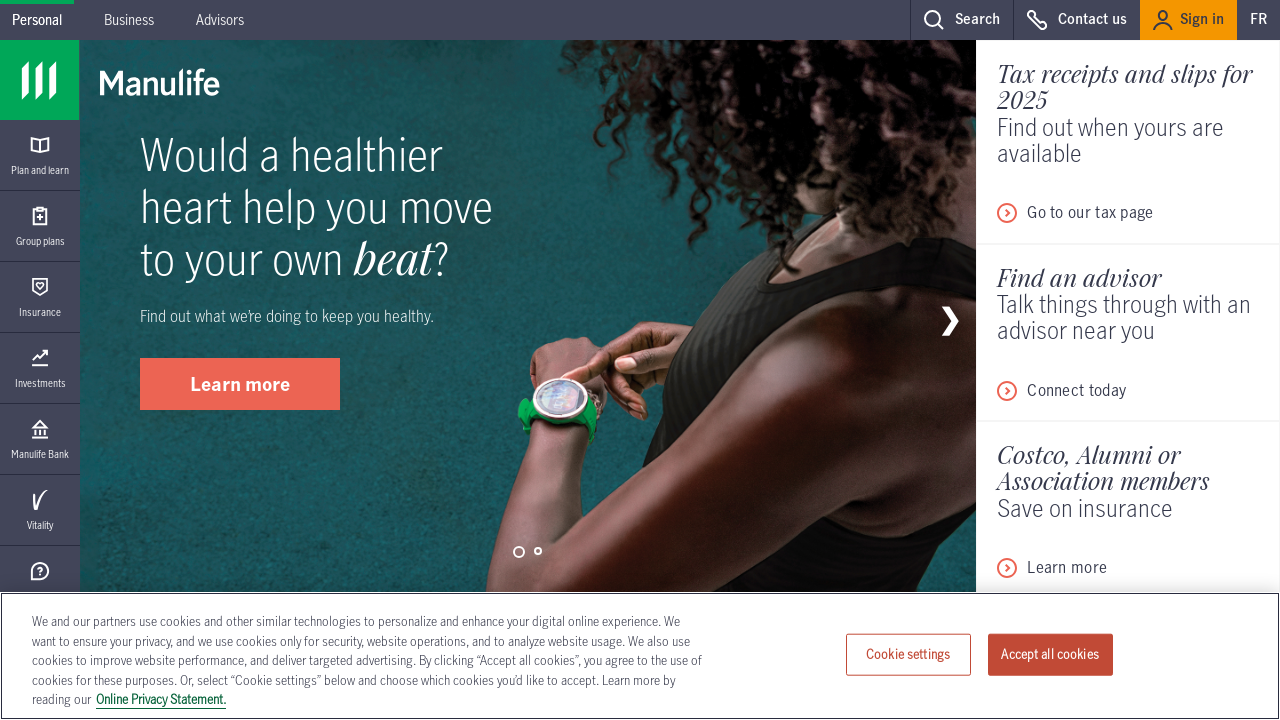

Navigated to Manulife Canada personal page
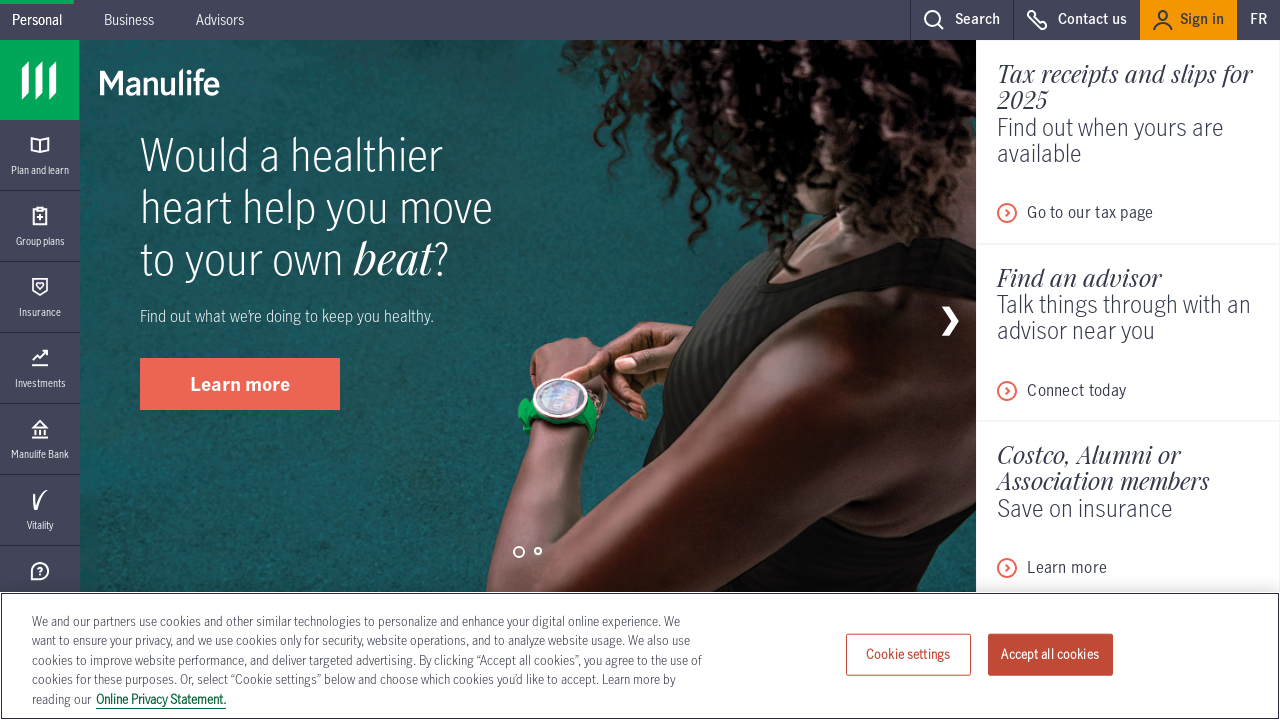

Page loaded (domcontentloaded state reached)
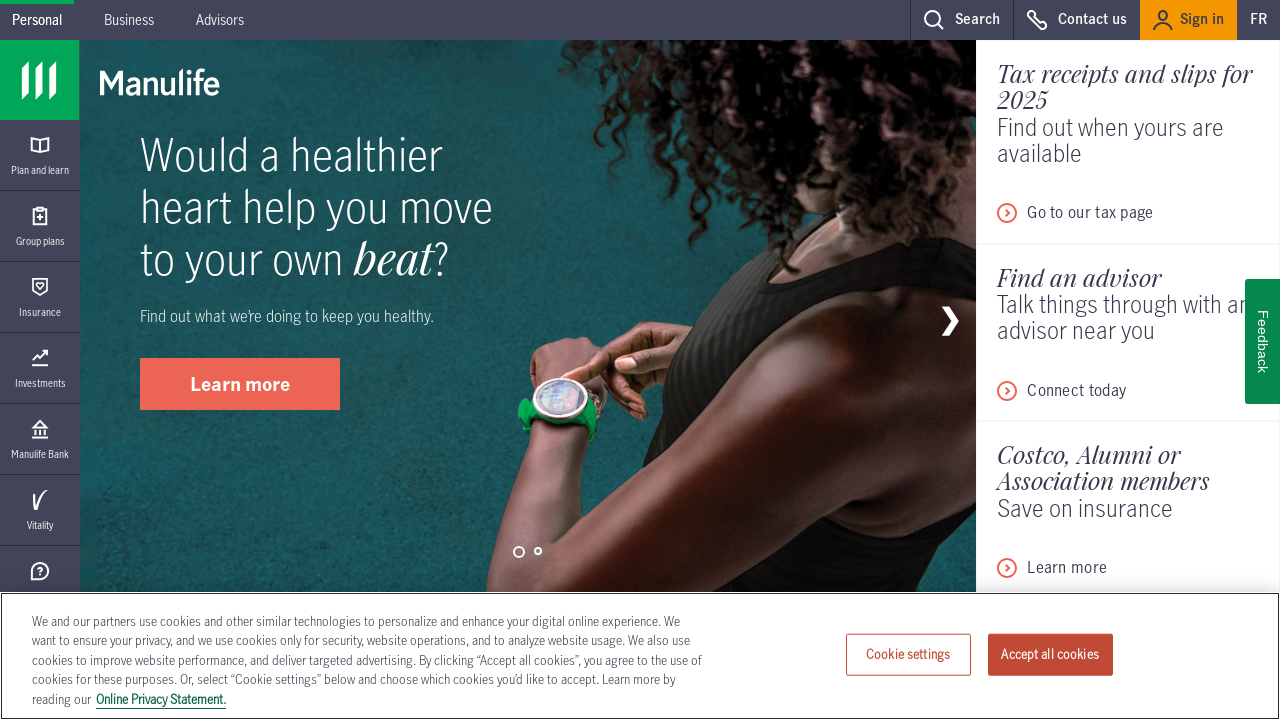

Retrieved page title
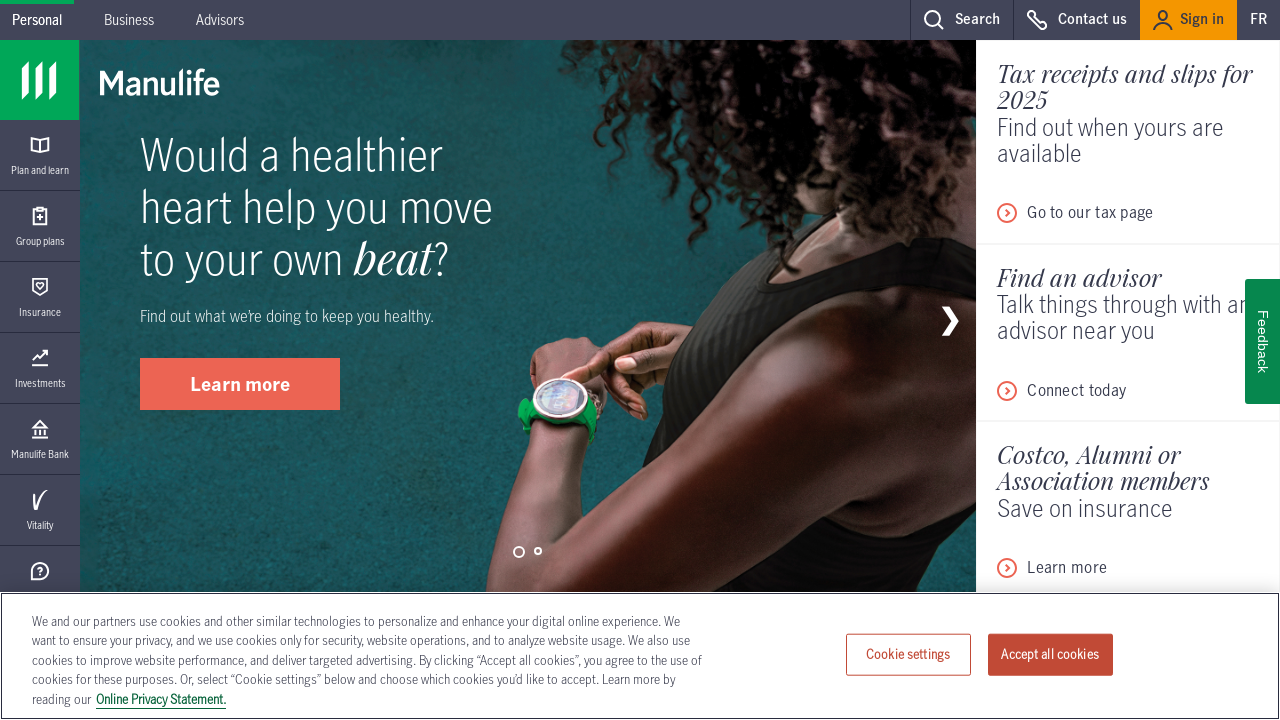

Verified page title contains 'Manulife' or is not empty
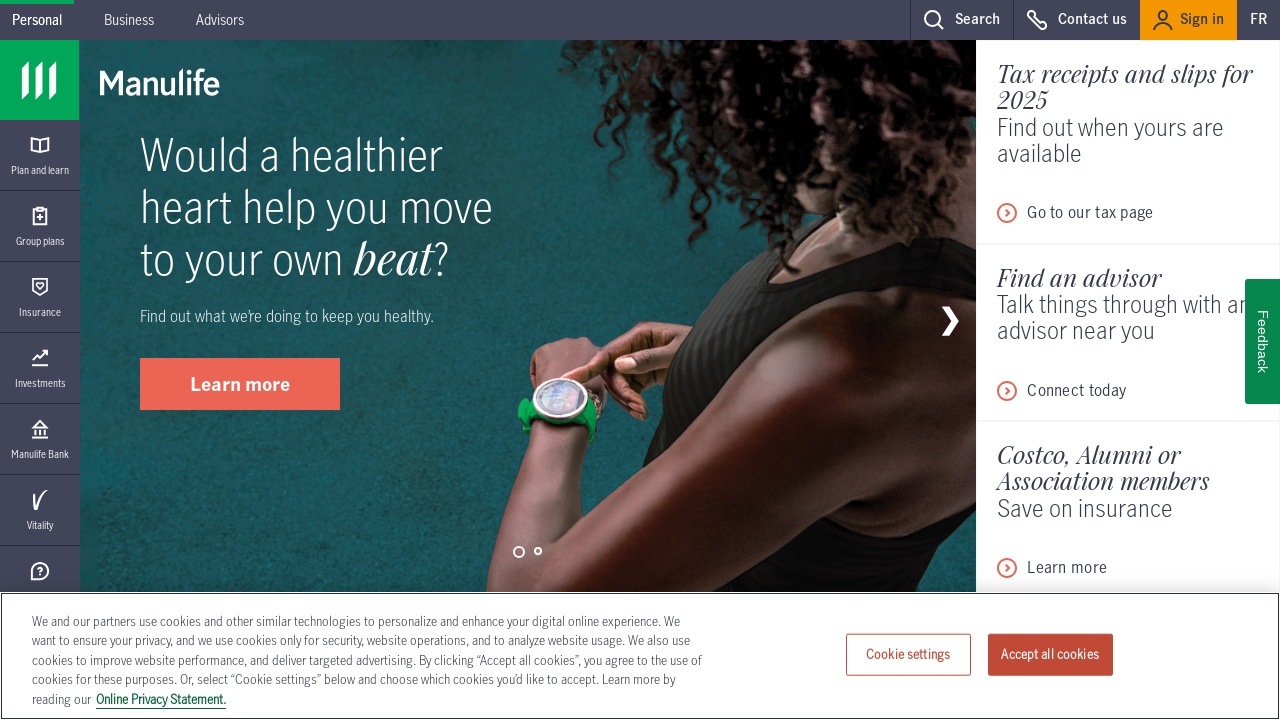

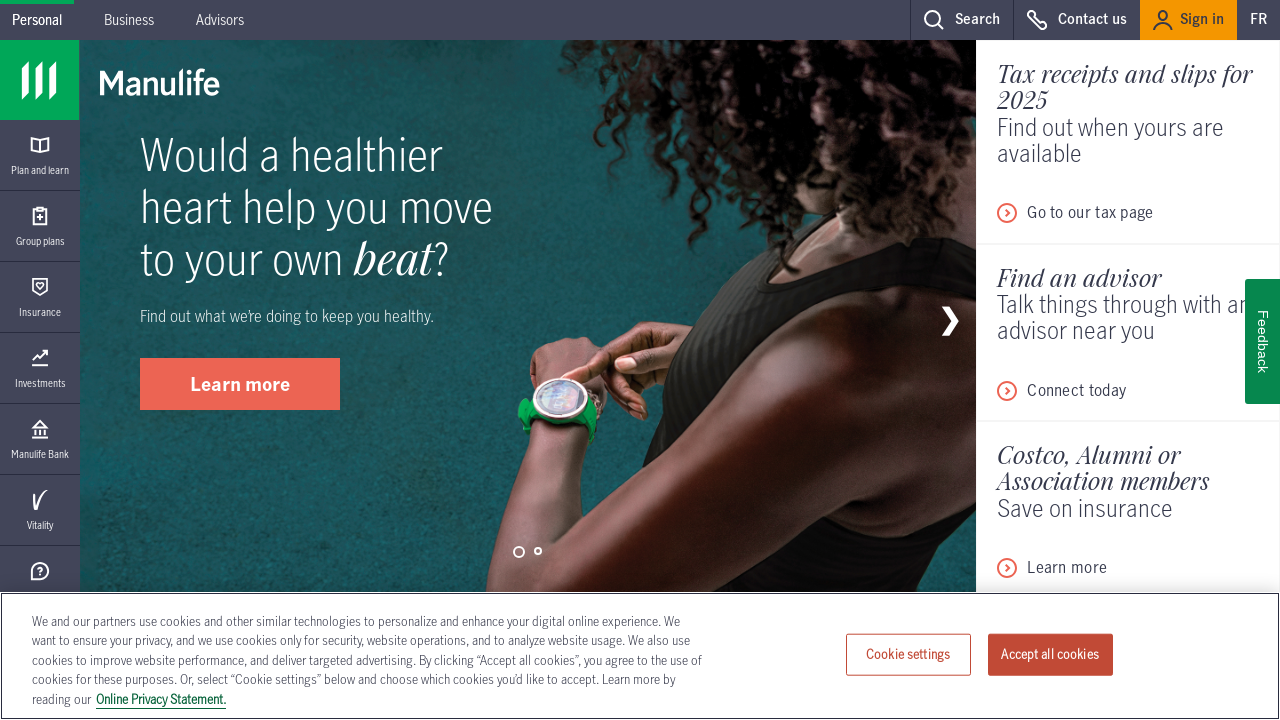